Tests dynamic dropdown menu navigation by clicking through nested menu items (Enabled > Downloads > PDF)

Starting URL: https://the-internet.herokuapp.com/jqueryui/menu

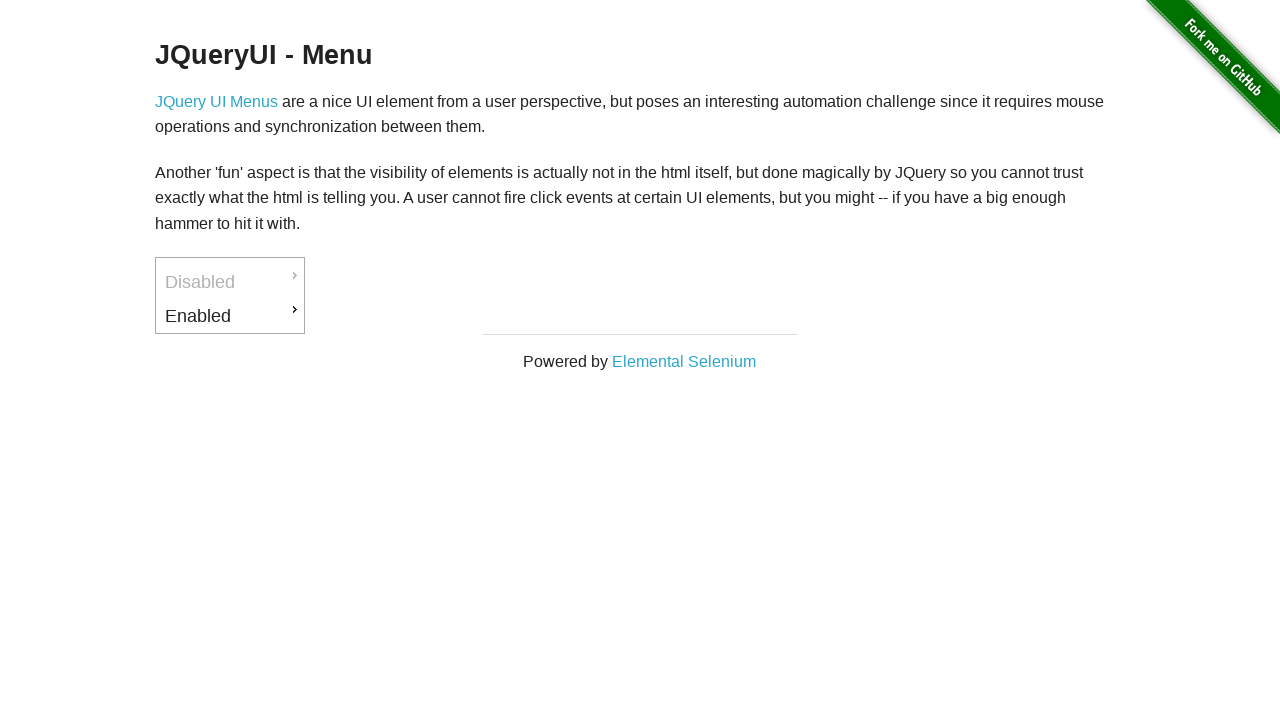

Clicked on 'Enabled' menu item at (230, 316) on #ui-id-3
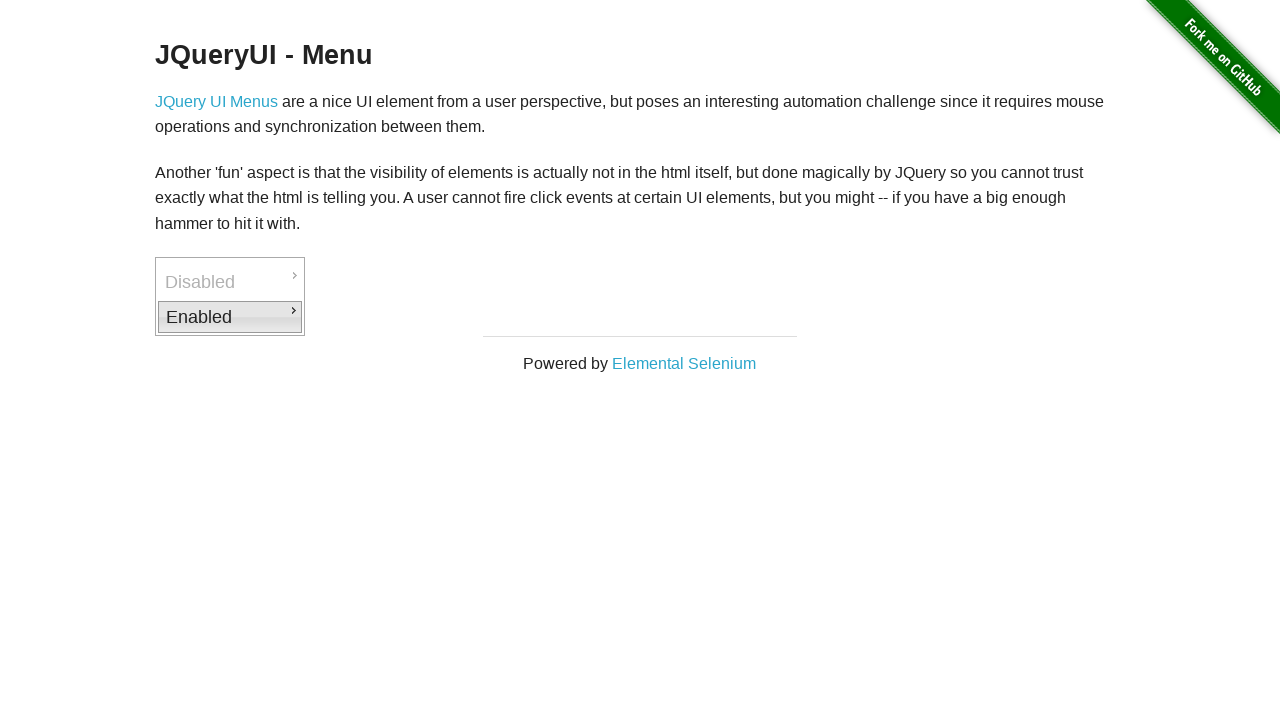

Clicked on 'Downloads' submenu item at (376, 319) on #ui-id-4
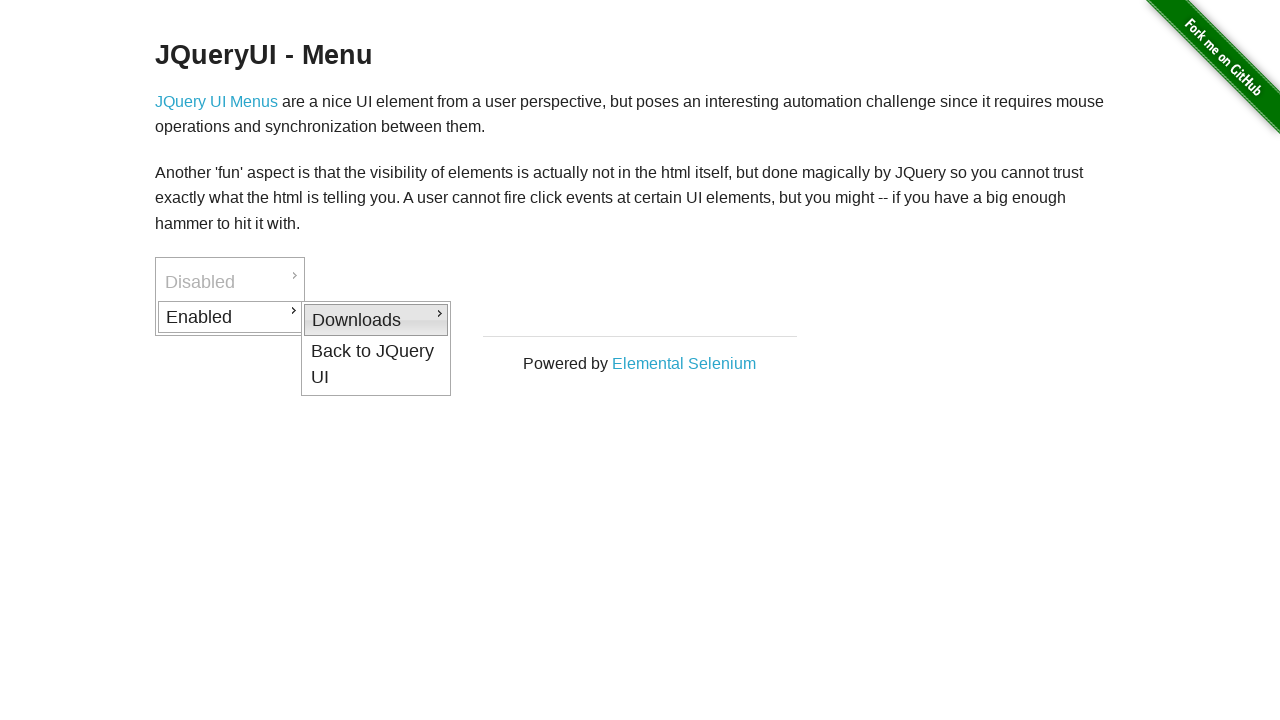

Clicked on 'PDF' submenu item at (522, 322) on #ui-id-5
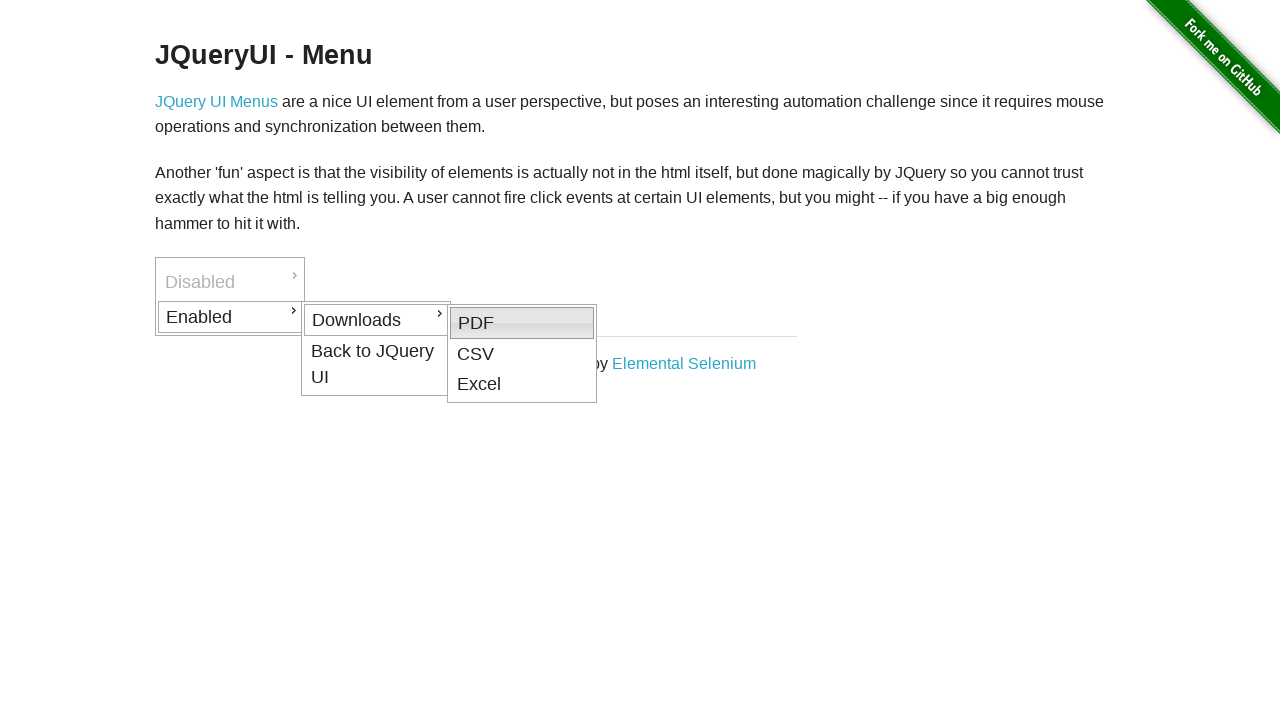

Verified PDF submenu item is visible
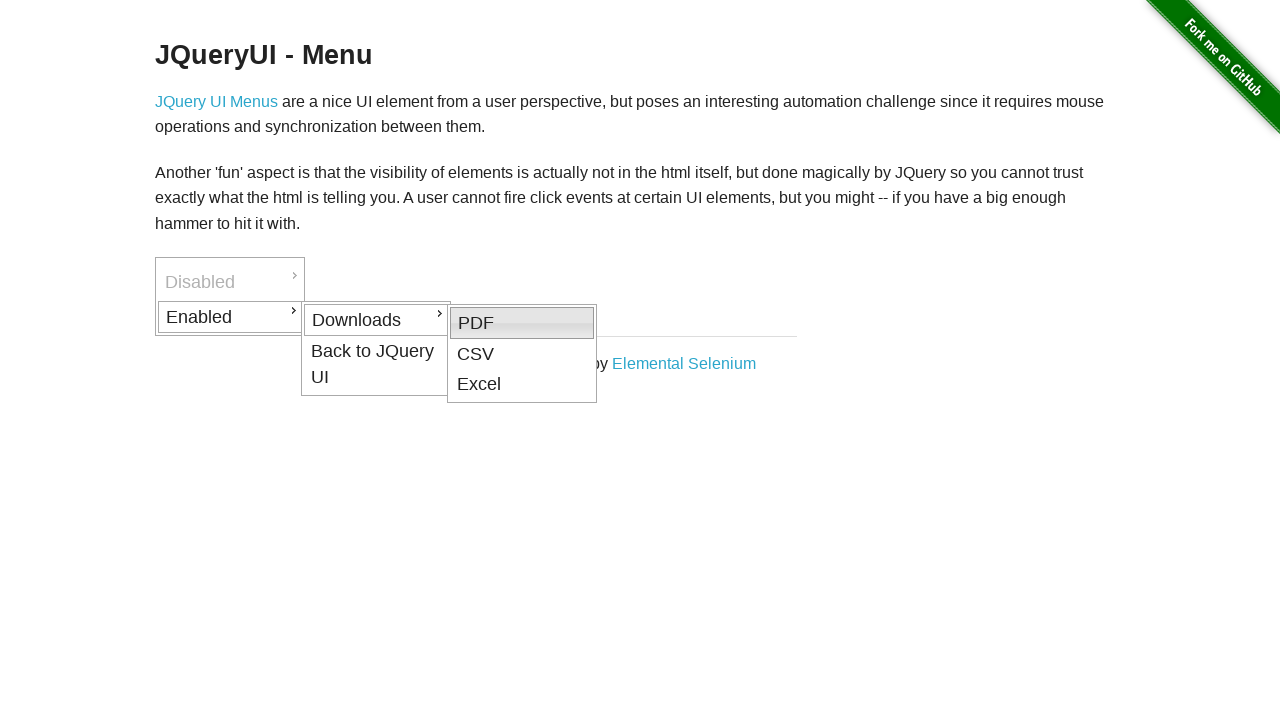

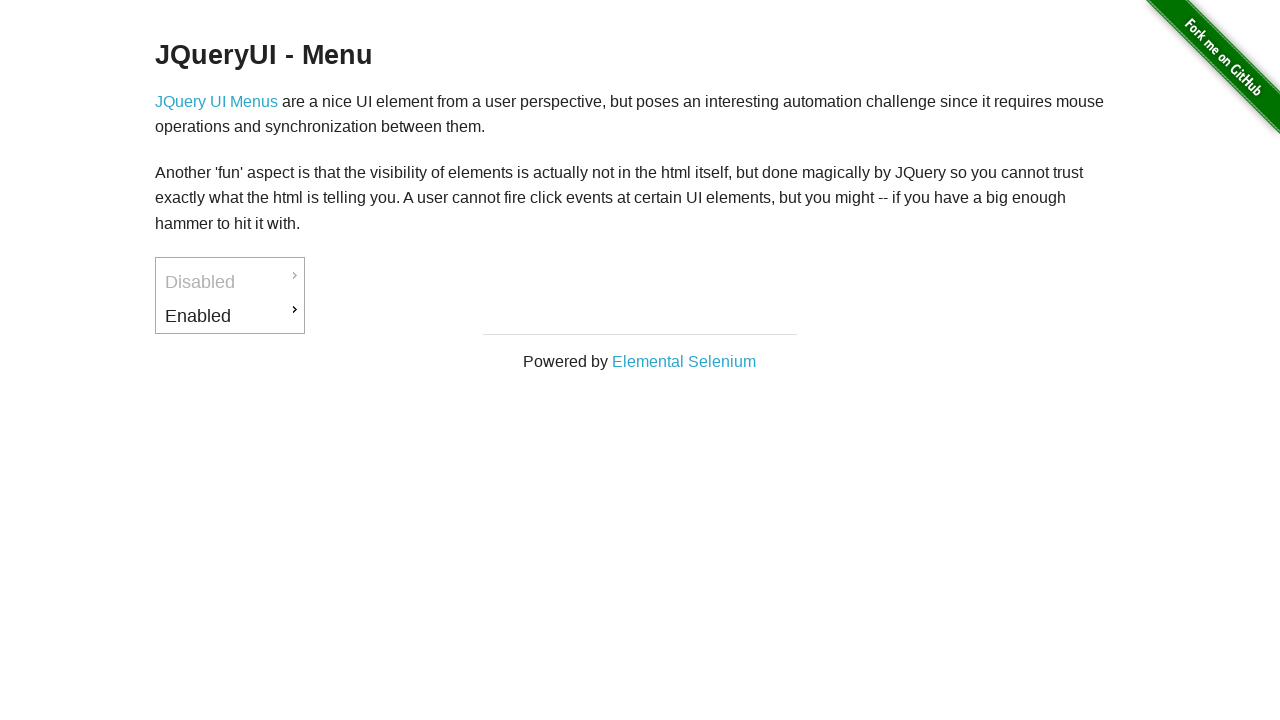